Tests the search functionality by clicking the search field, typing a query, and verifying search results are displayed

Starting URL: https://practice-react.sdetunicorns.com/

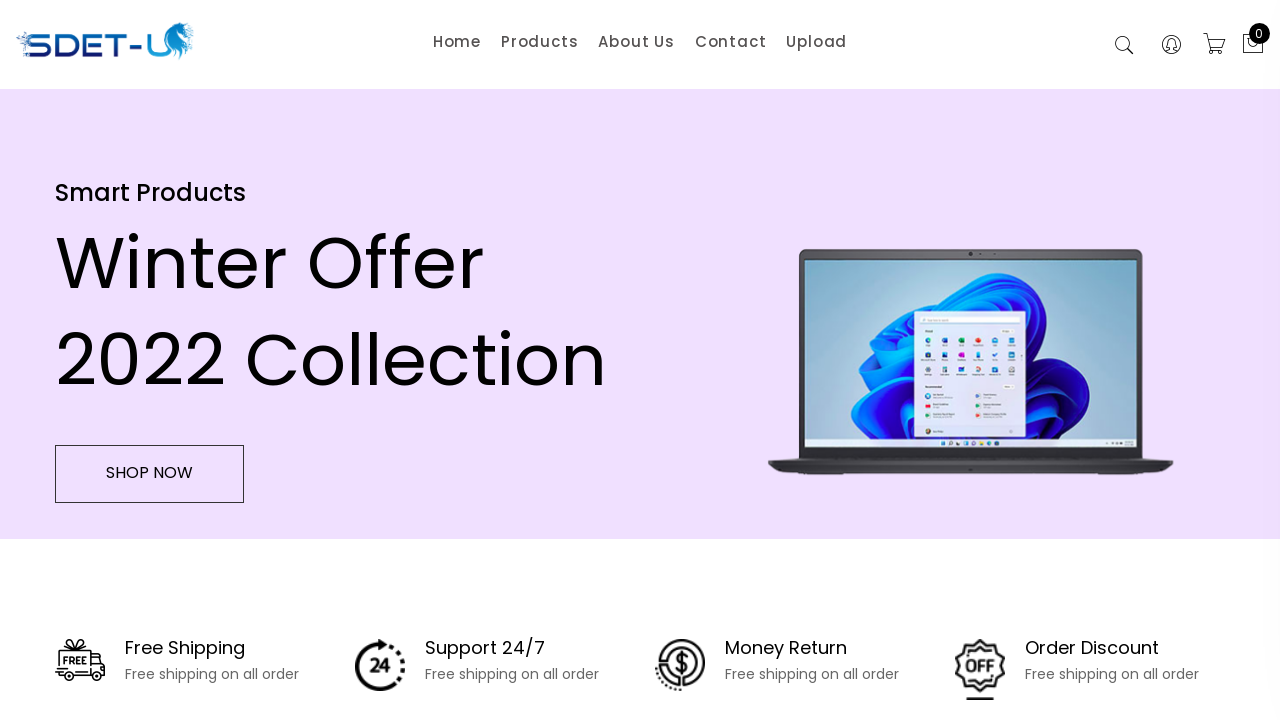

Clicked on search input field at (1124, 46) on .search-active
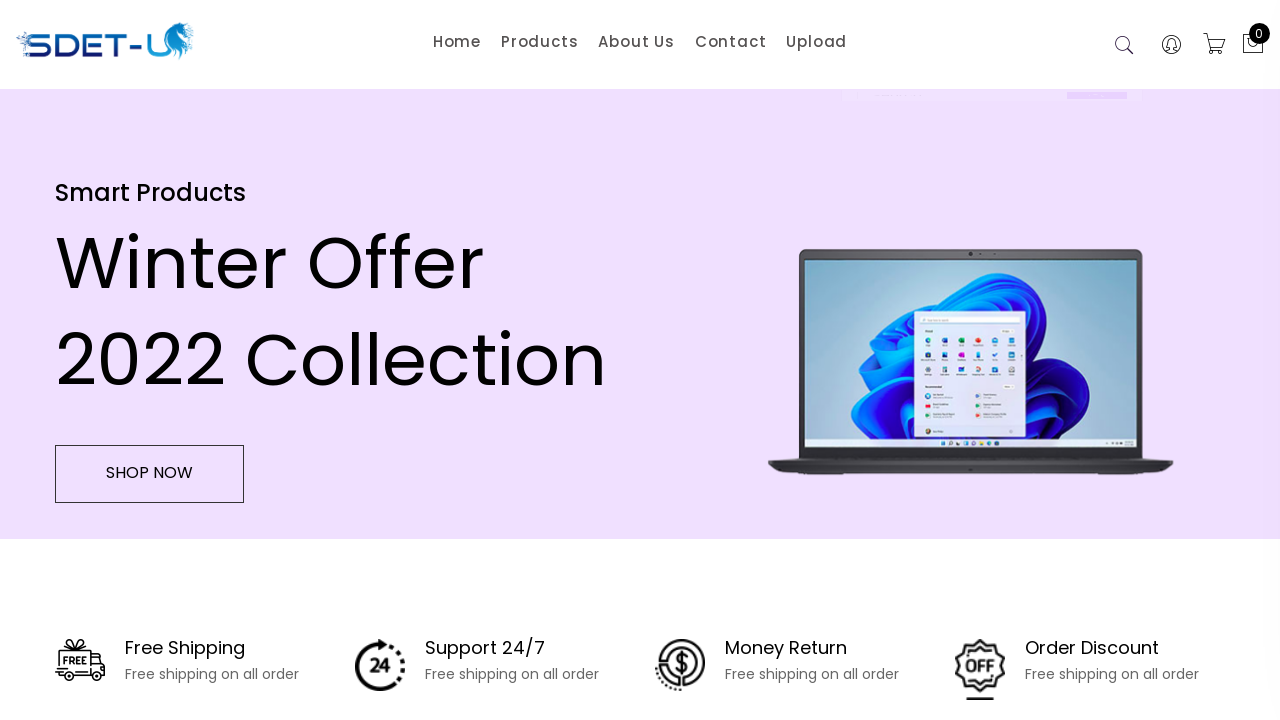

Typed 'Lenovo' in search field on [placeholder='Search']
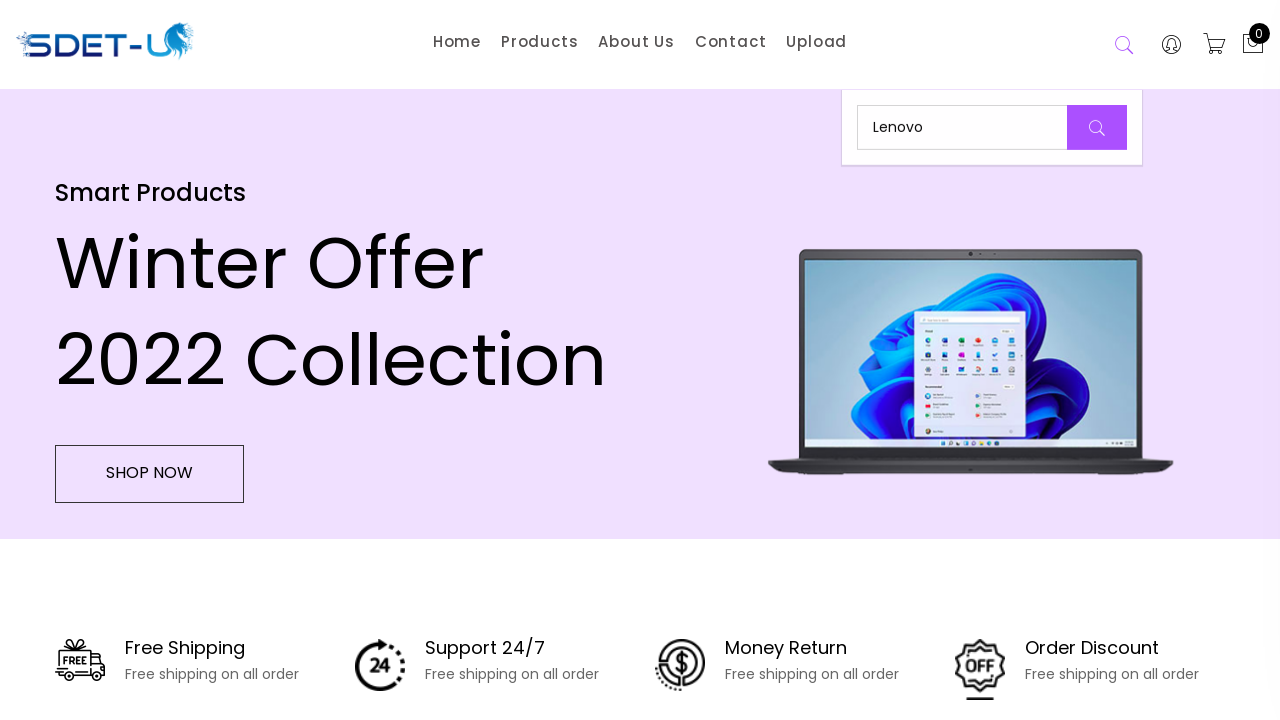

Clicked search button to execute search at (1097, 127) on .button-search
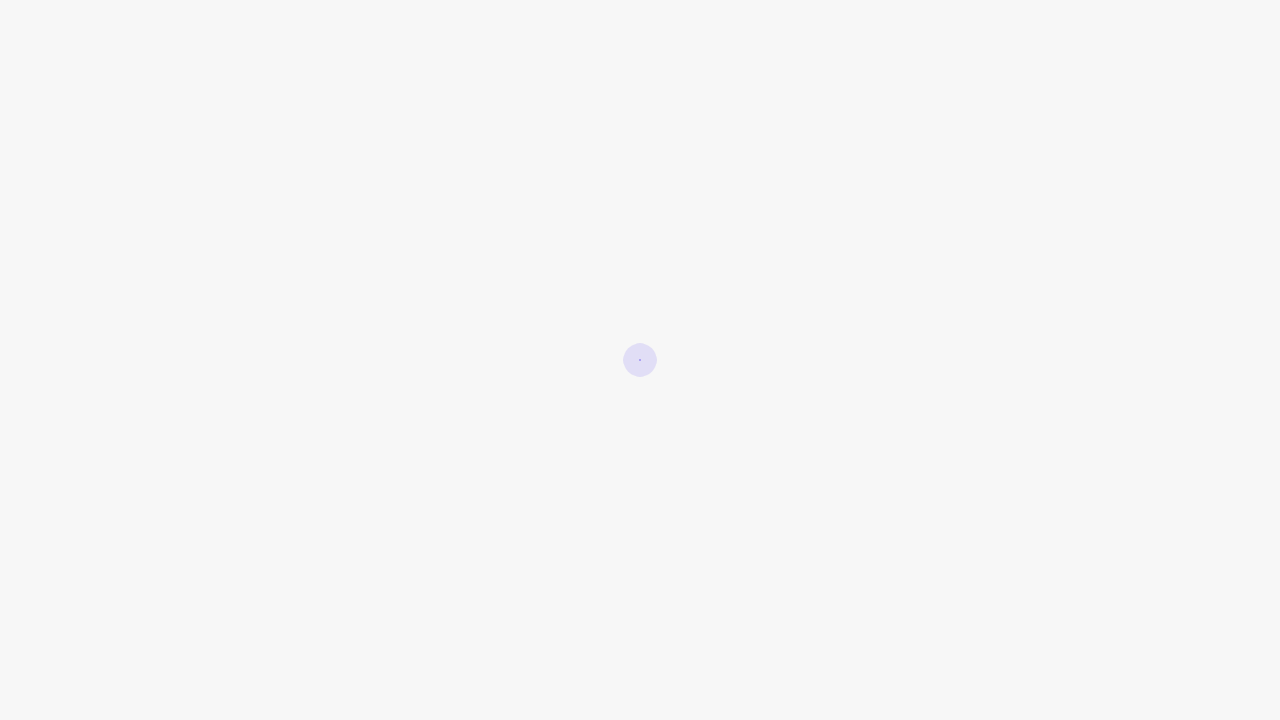

Verified search results displayed for 'Lenovo'
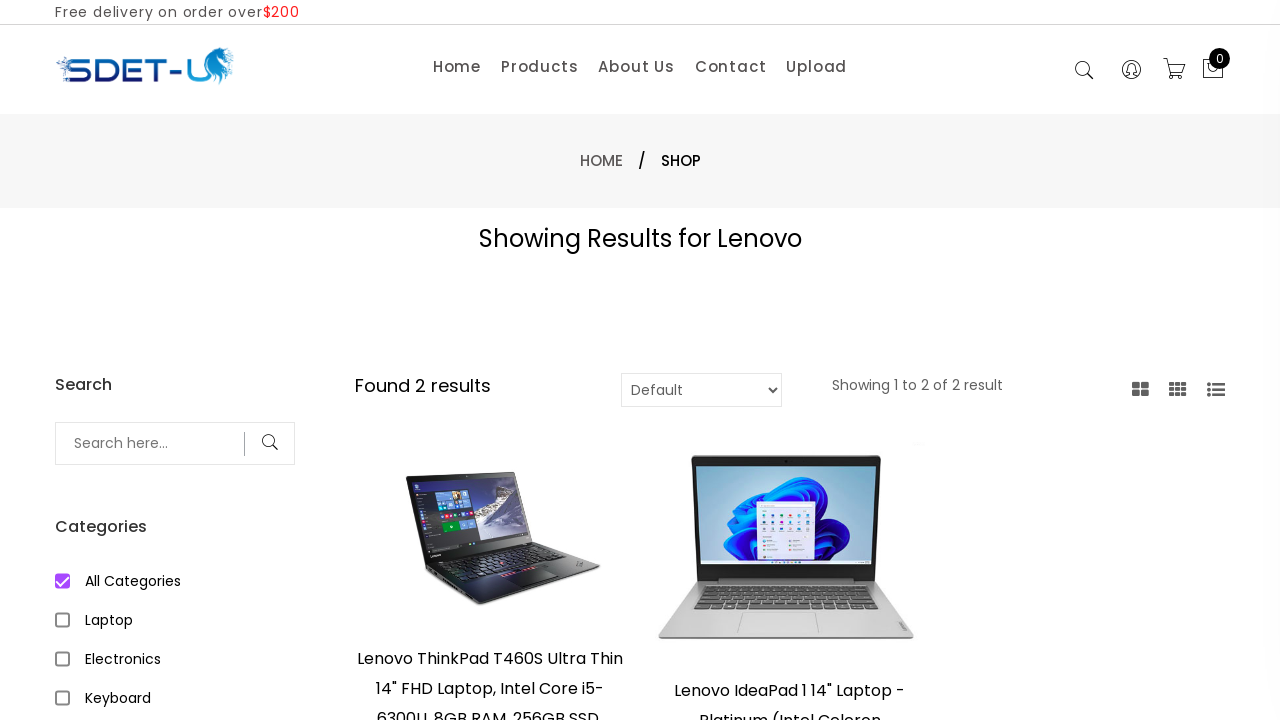

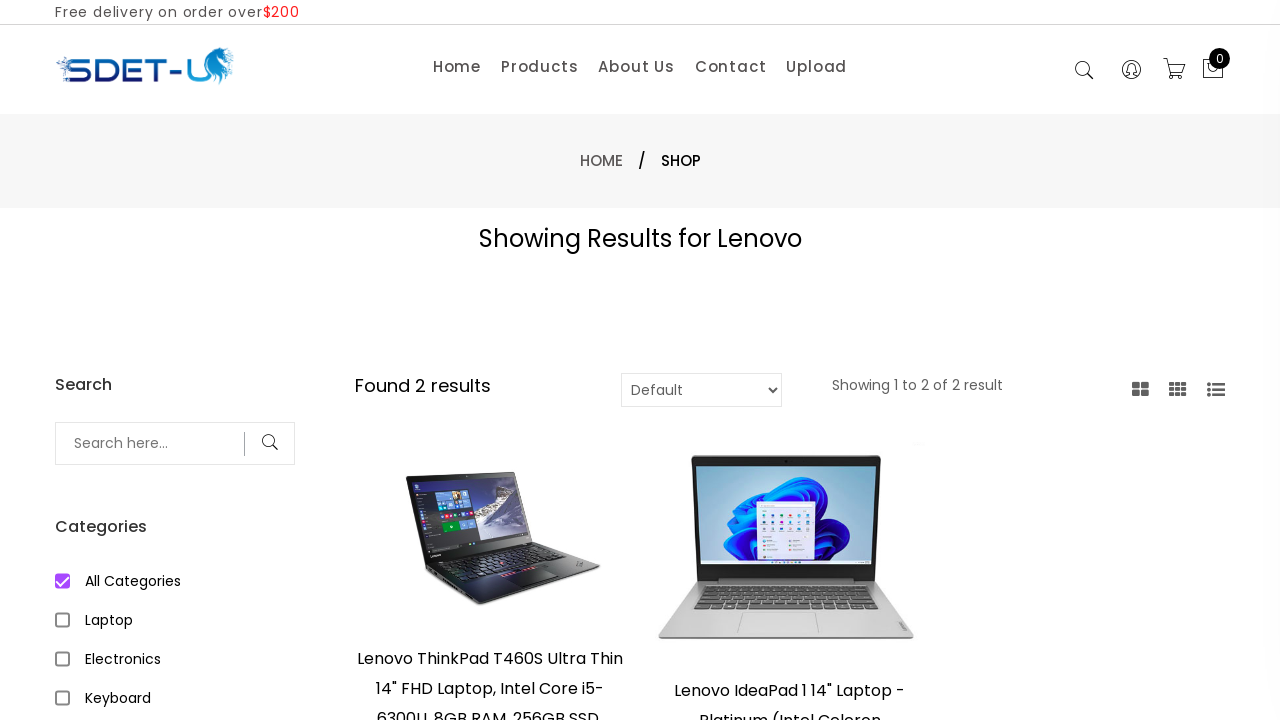